Navigates to the Speaking page from the main navigation, verifies the page title, and checks that keynote and conference talk content sections are displayed.

Starting URL: https://automationpanda.com/2021/12/29/want-to-practice-test-automation-try-these-demo-sites/

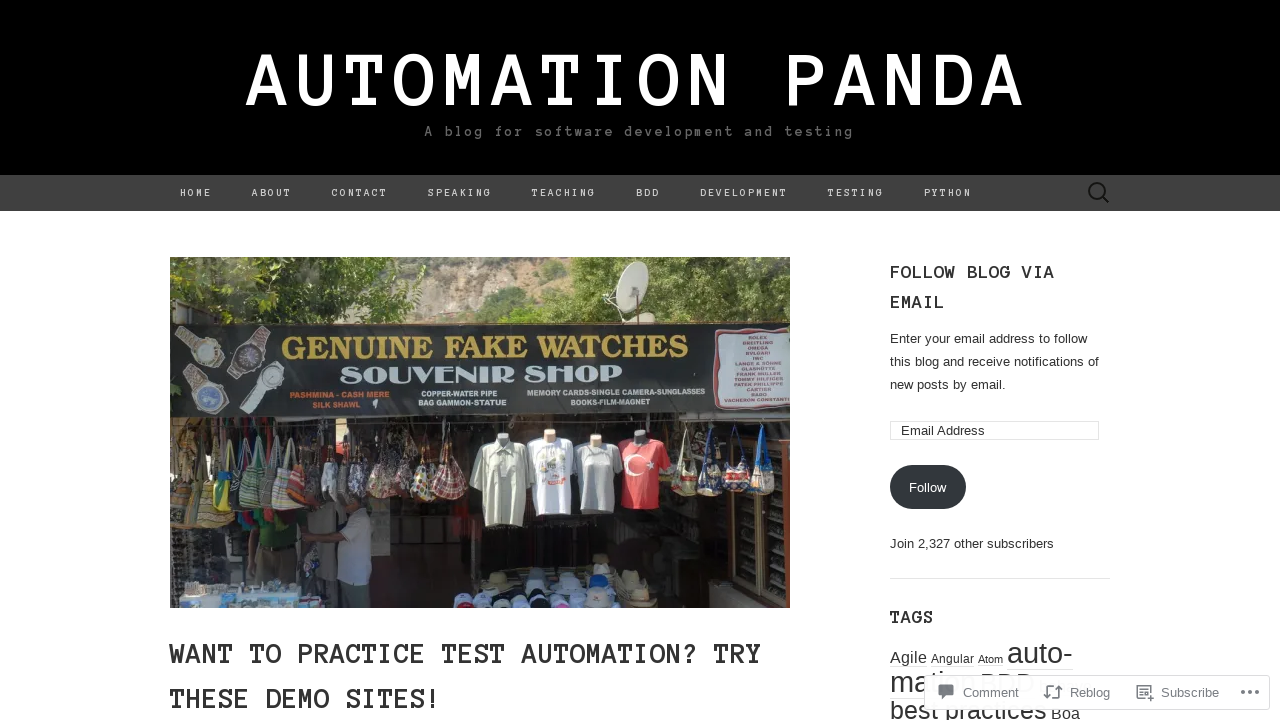

Clicked on Speaking menu item in navigation at (460, 193) on div.menu-primary-container>ul>li:nth-of-type(4)
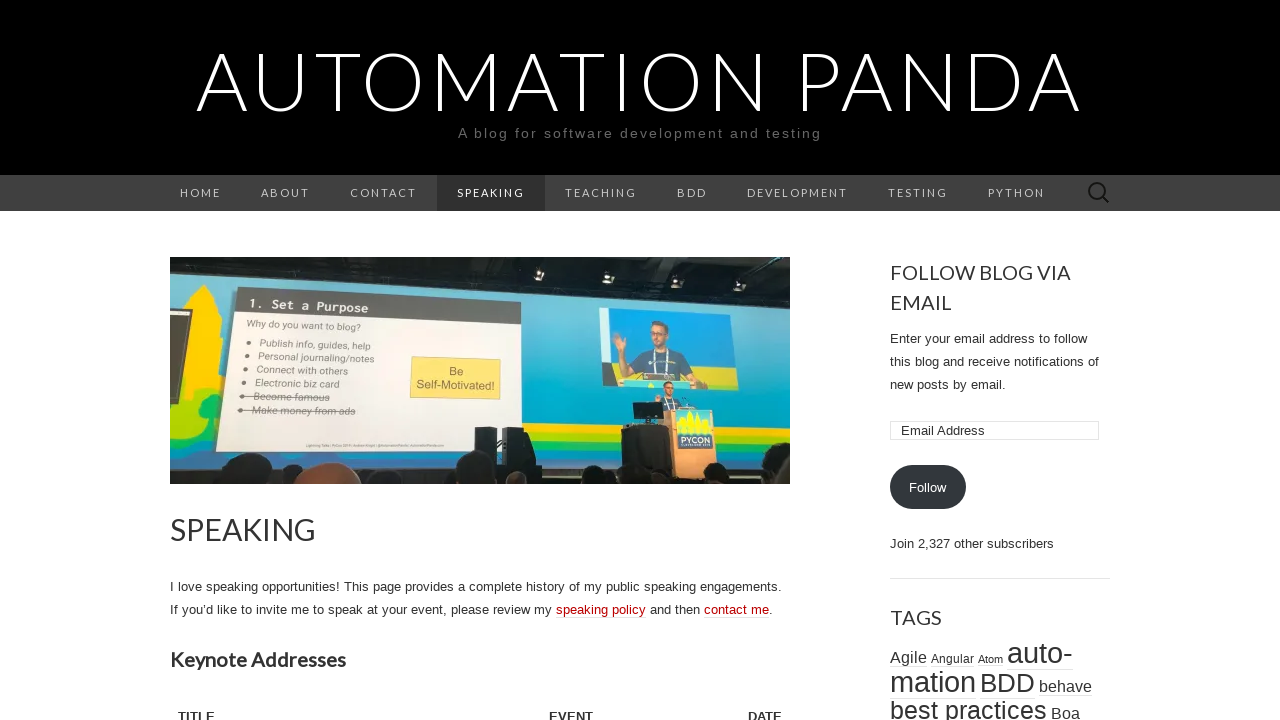

Verified Speaking page title is 'Speaking | Automation Panda'
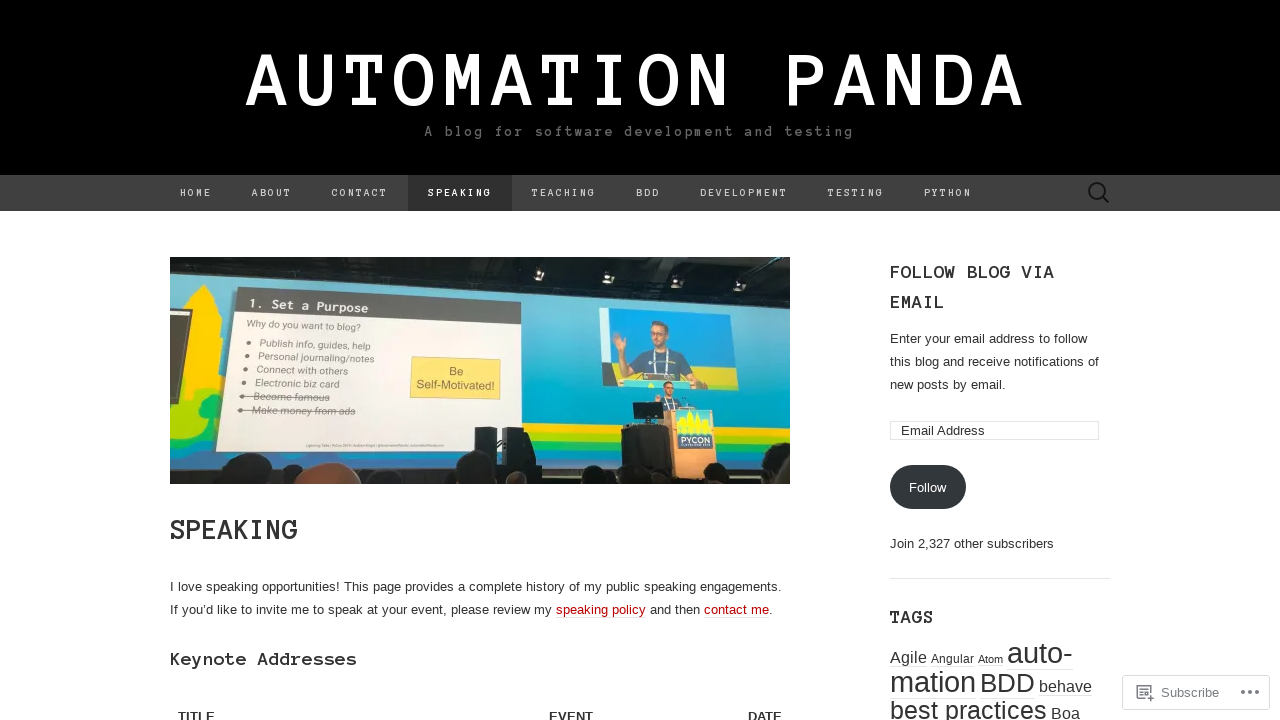

Scrolled down to view keynote section
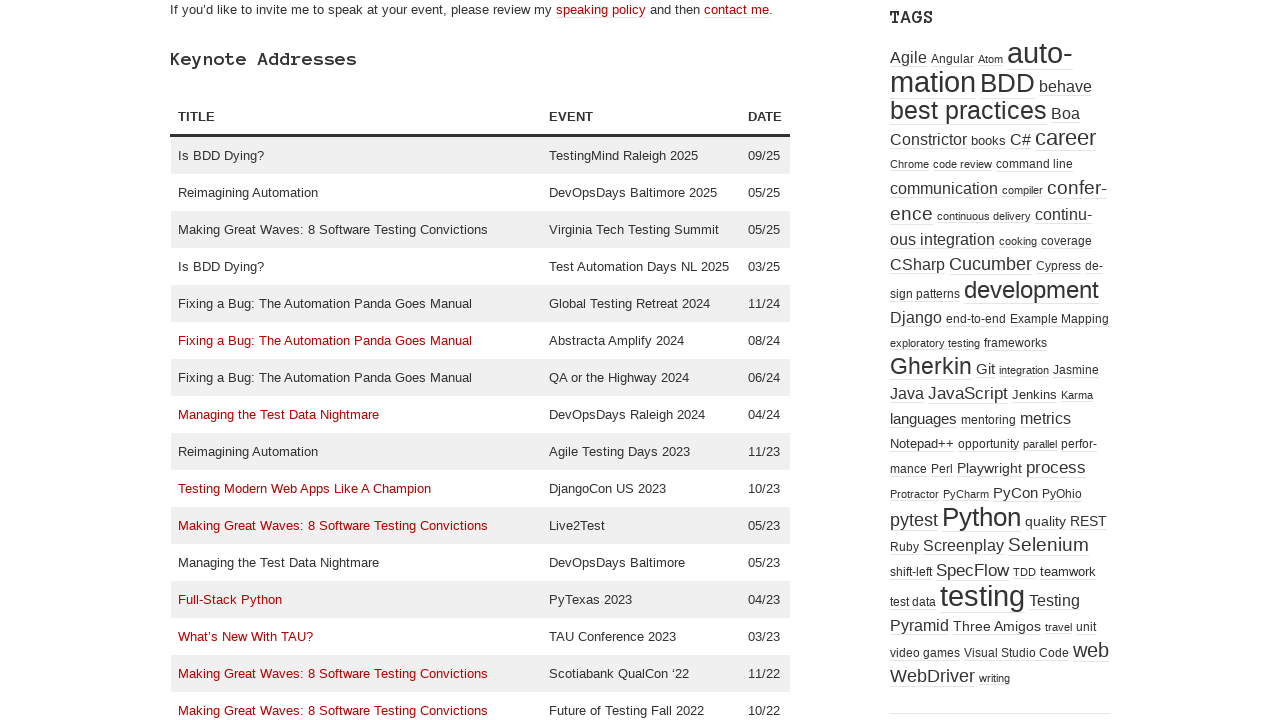

Waited for keynote heading to become visible
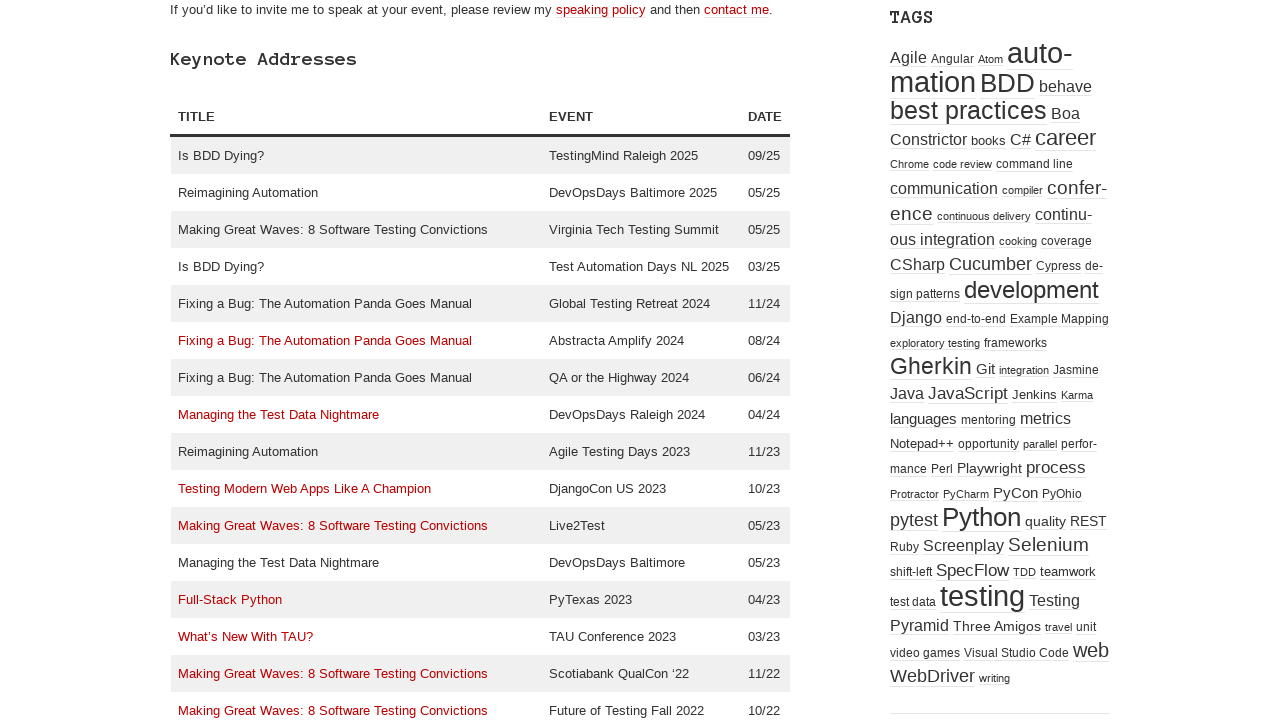

Verified keynote heading is visible
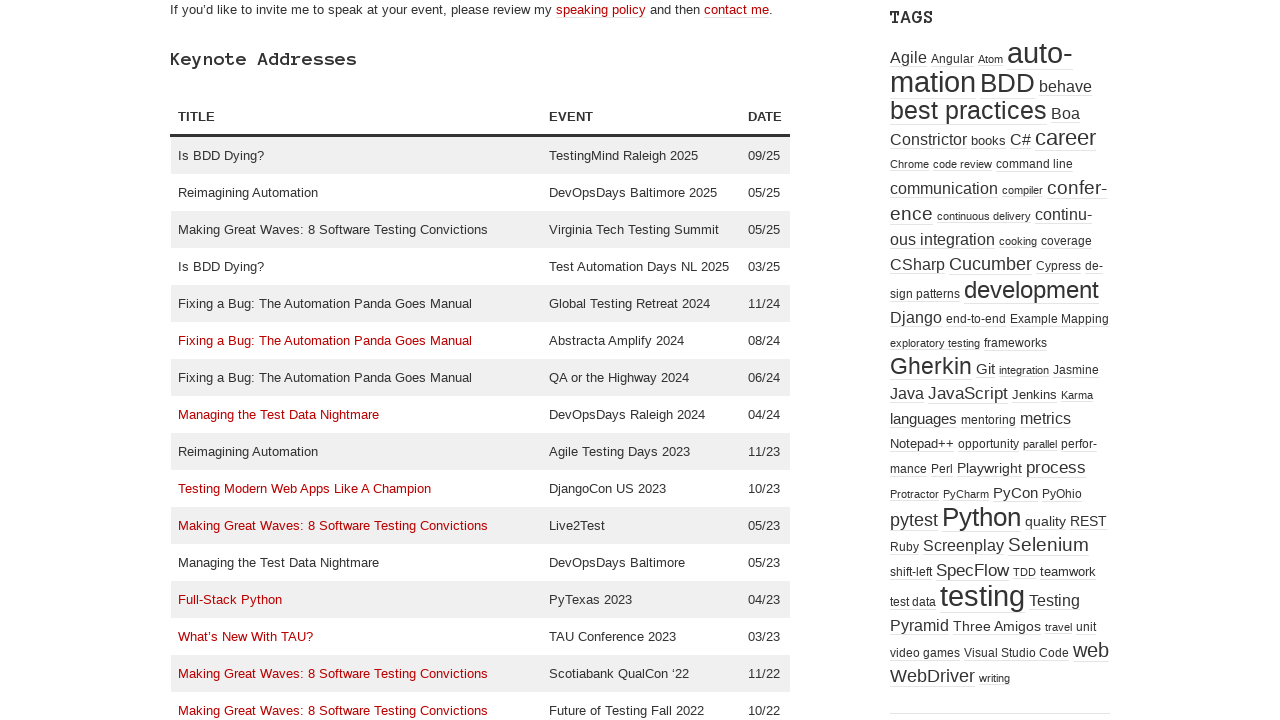

Retrieved keynote table content
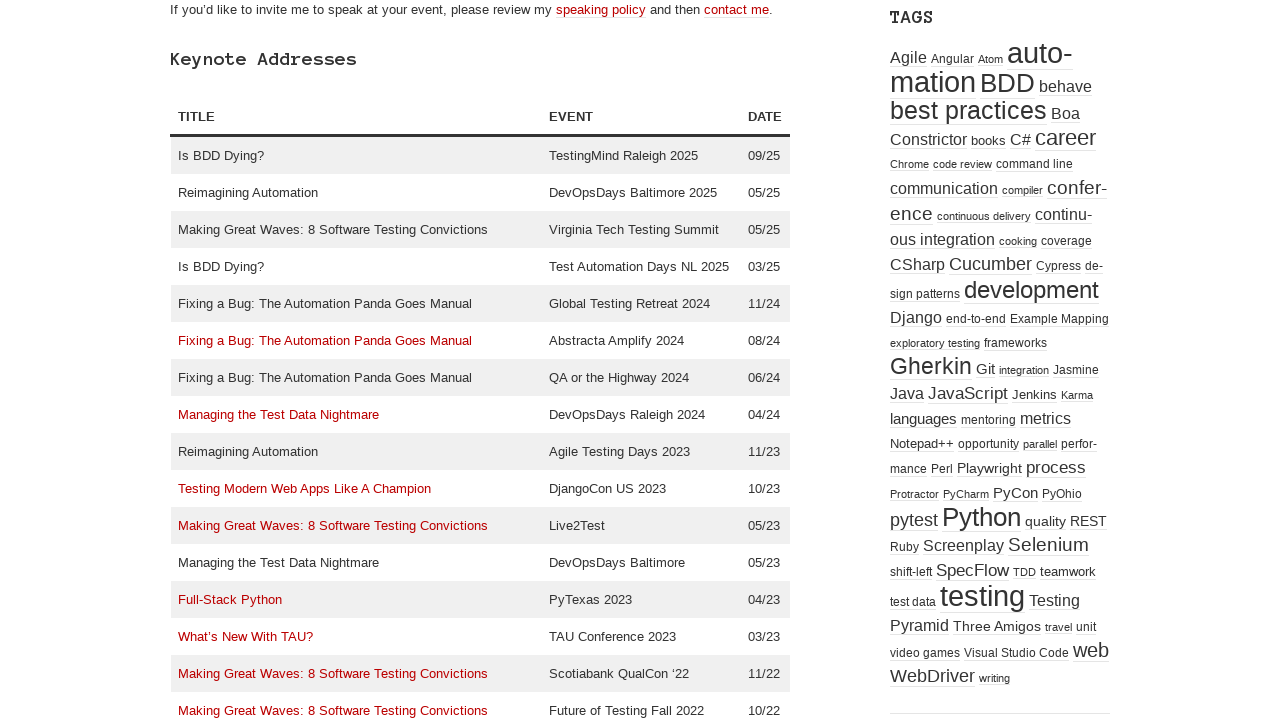

Scrolled further to view conference talks section
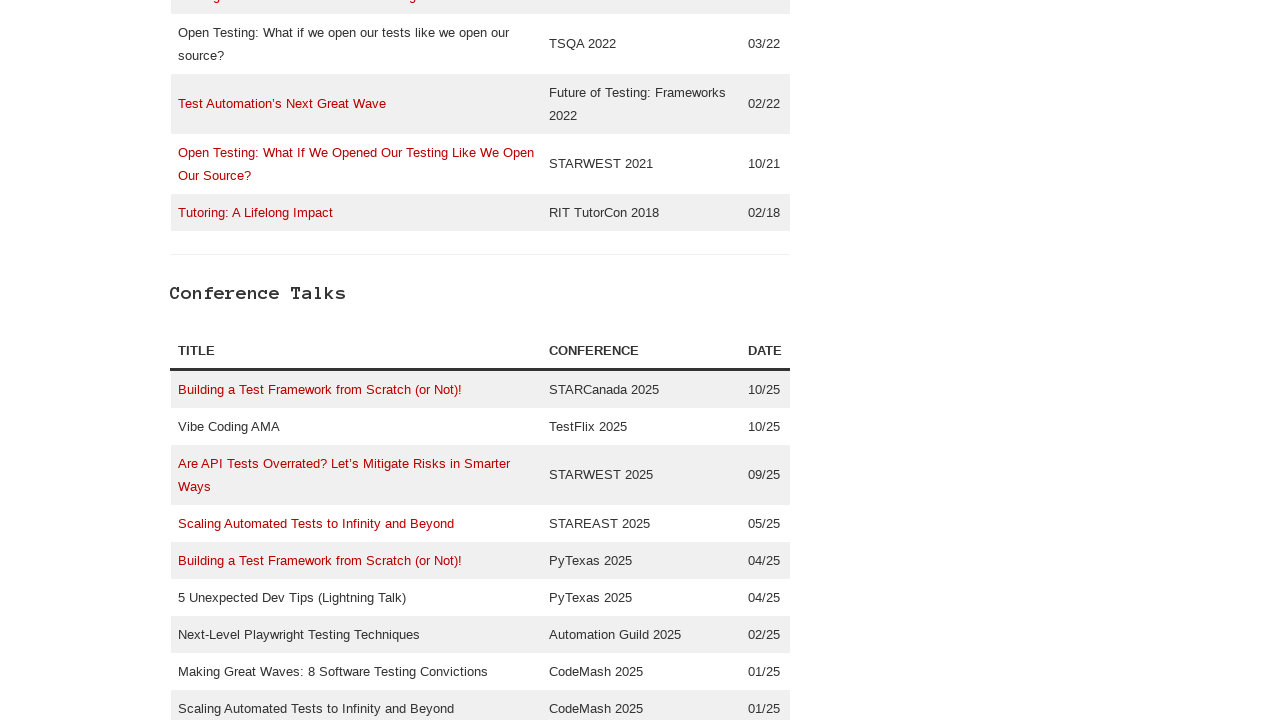

Waited for conference talks heading to become visible
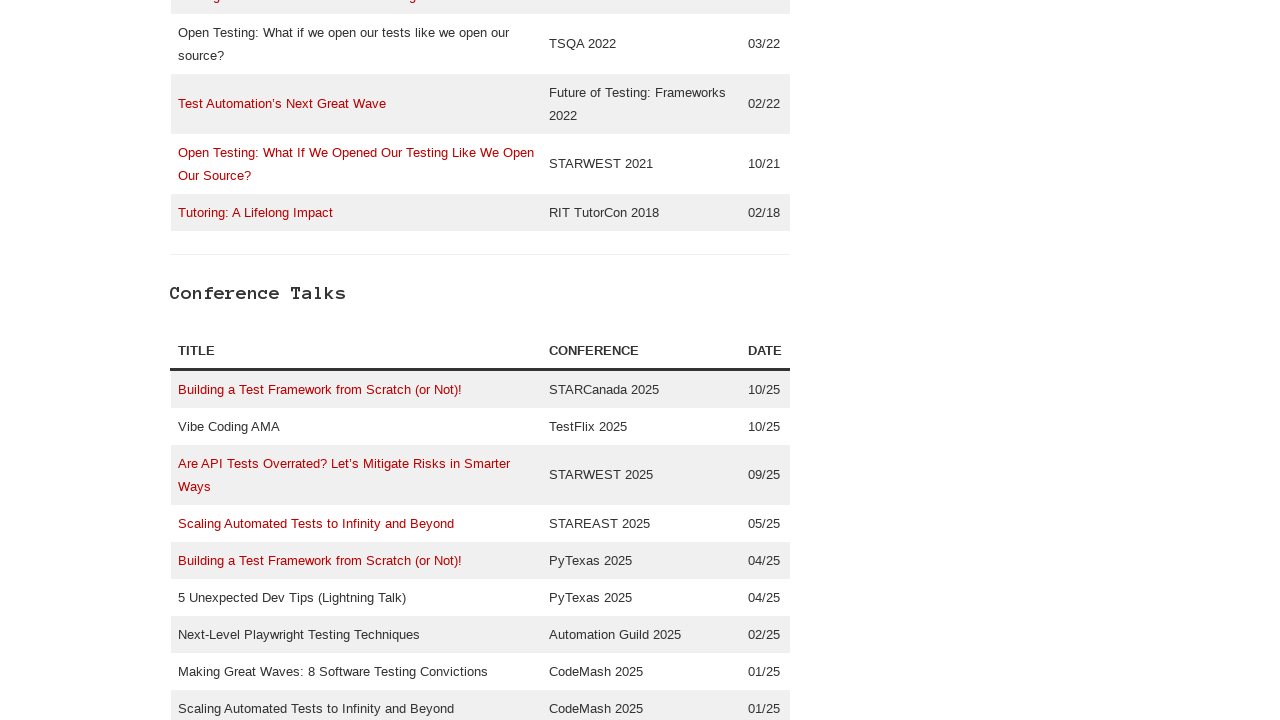

Verified conference talks heading is visible
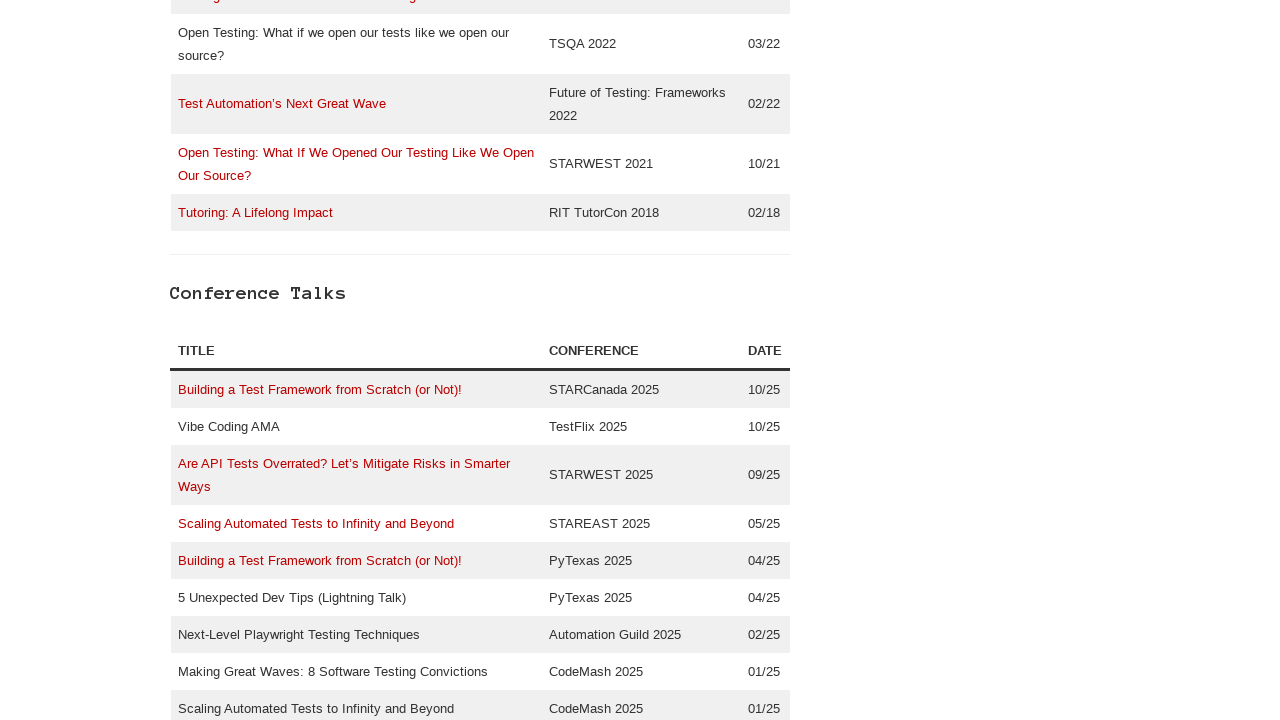

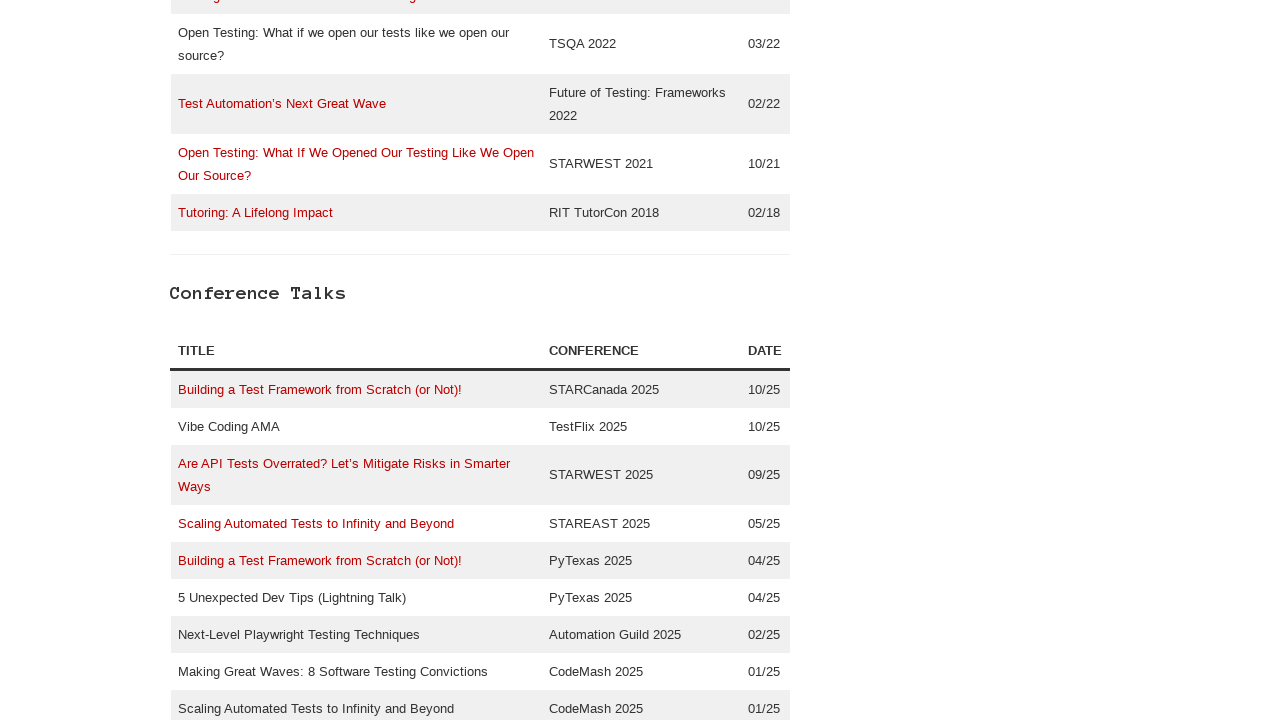